Tests form interaction by filling a name field, verifying its value, and clicking the shop navigation link on an Angular practice page

Starting URL: https://rahulshettyacademy.com/angularpractice/

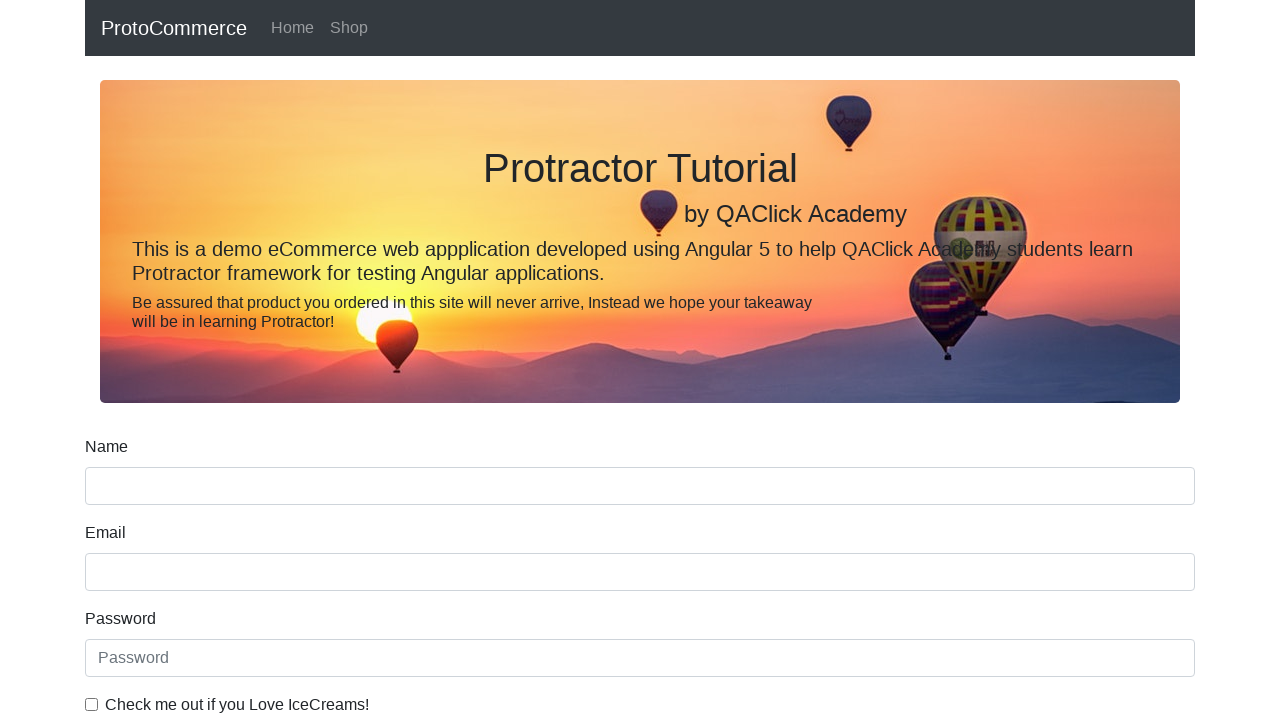

Filled name field with 'hello' on input[name='name']
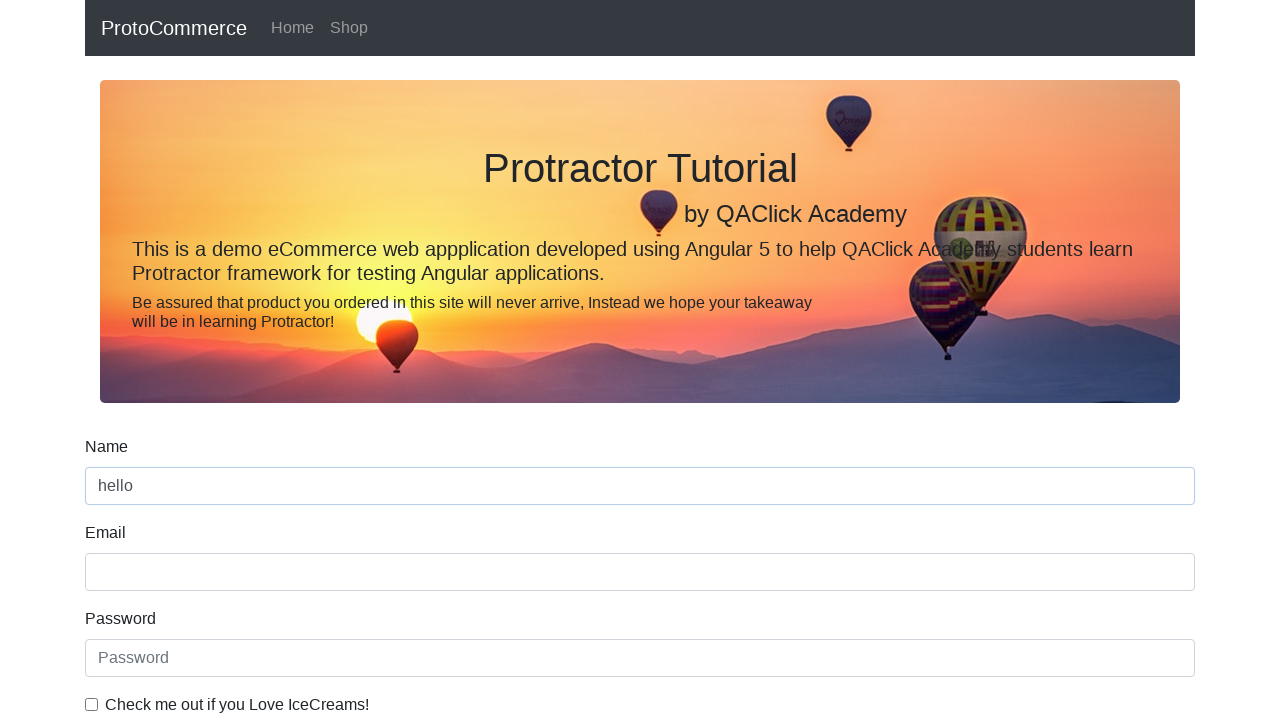

Verified name field value: hello
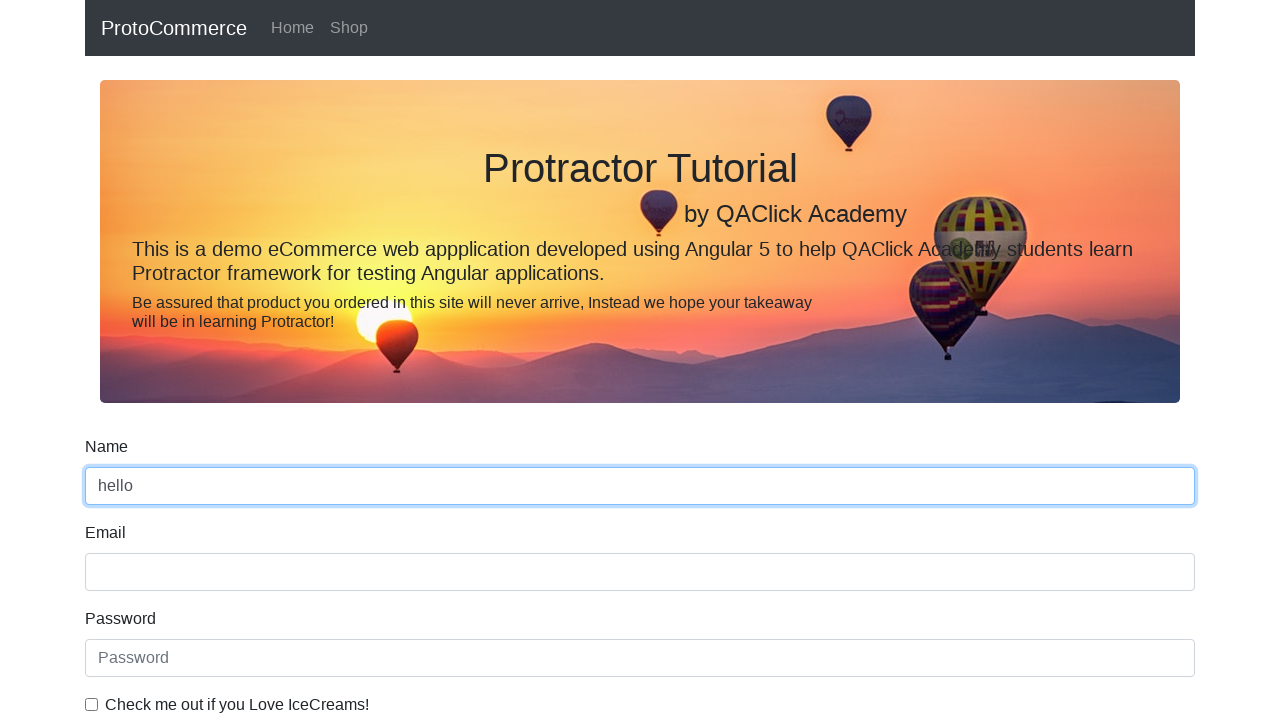

Clicked shop navigation link at (349, 28) on a[href*='shop']
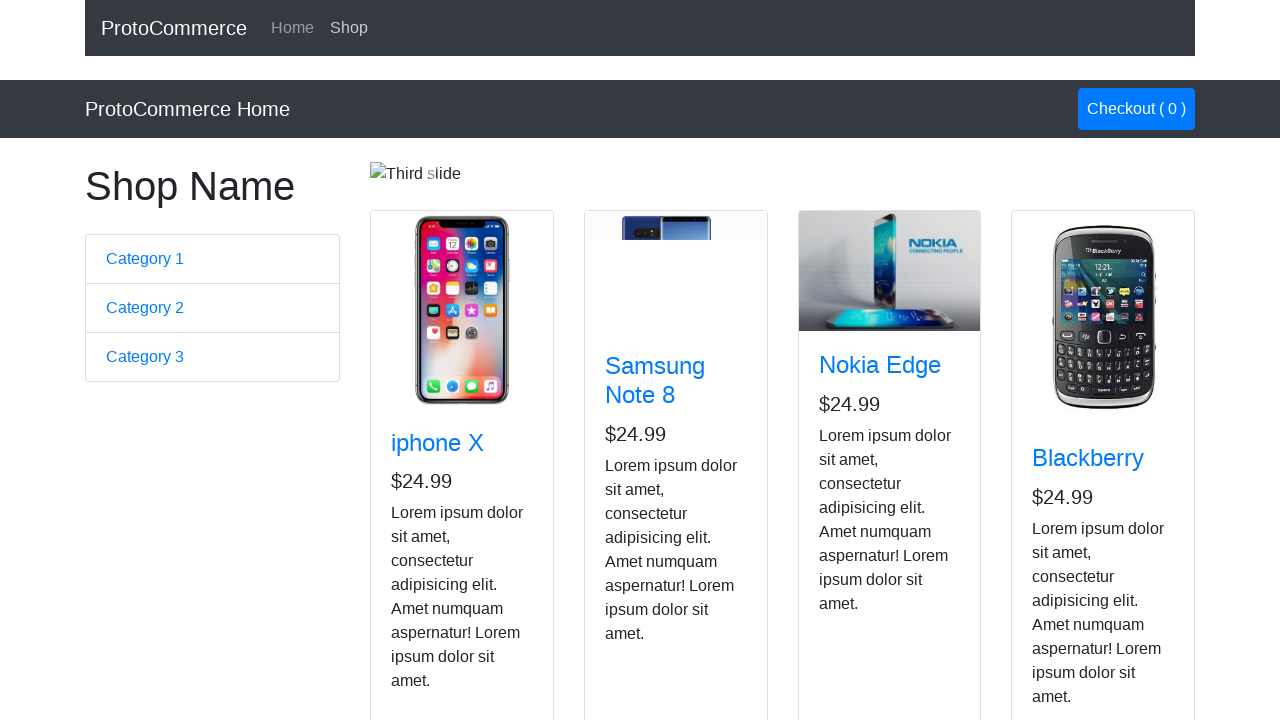

Navigation to shop page completed
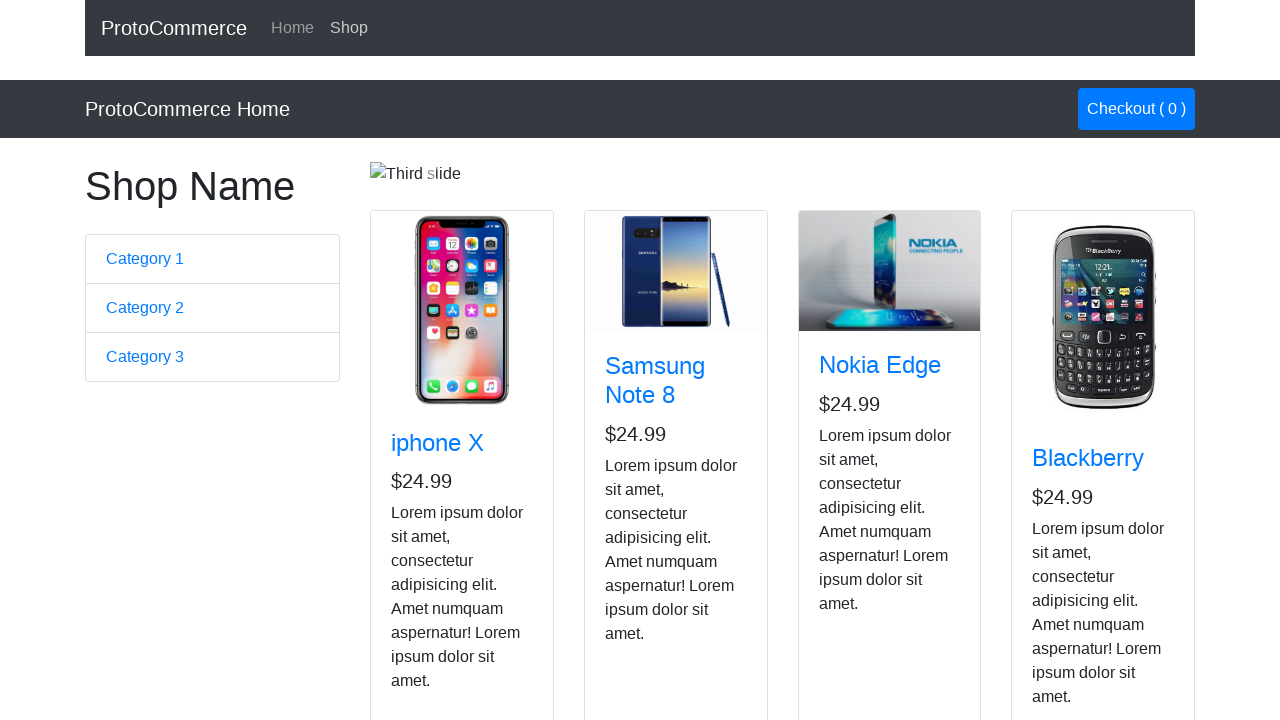

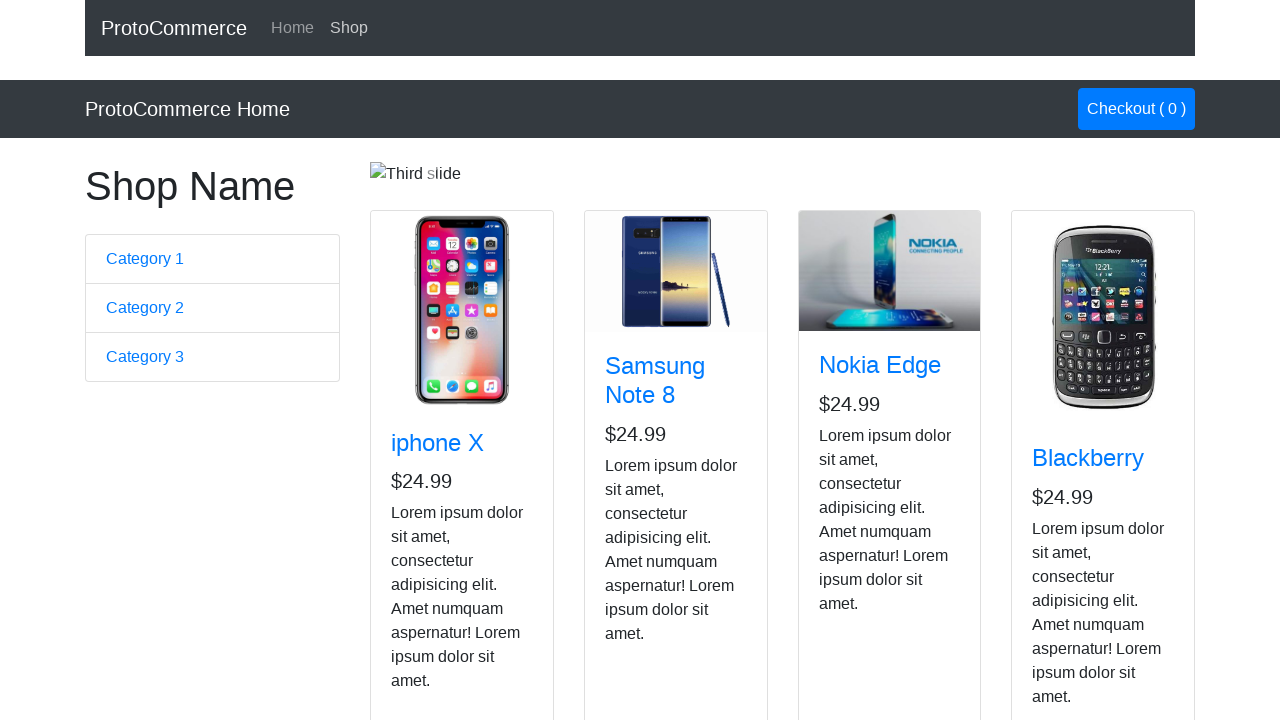